Tests page scrolling functionality by scrolling down the page and within a fixed-header table element, then verifies that the sum of values in a table column matches the displayed total.

Starting URL: https://rahulshettyacademy.com/AutomationPractice/

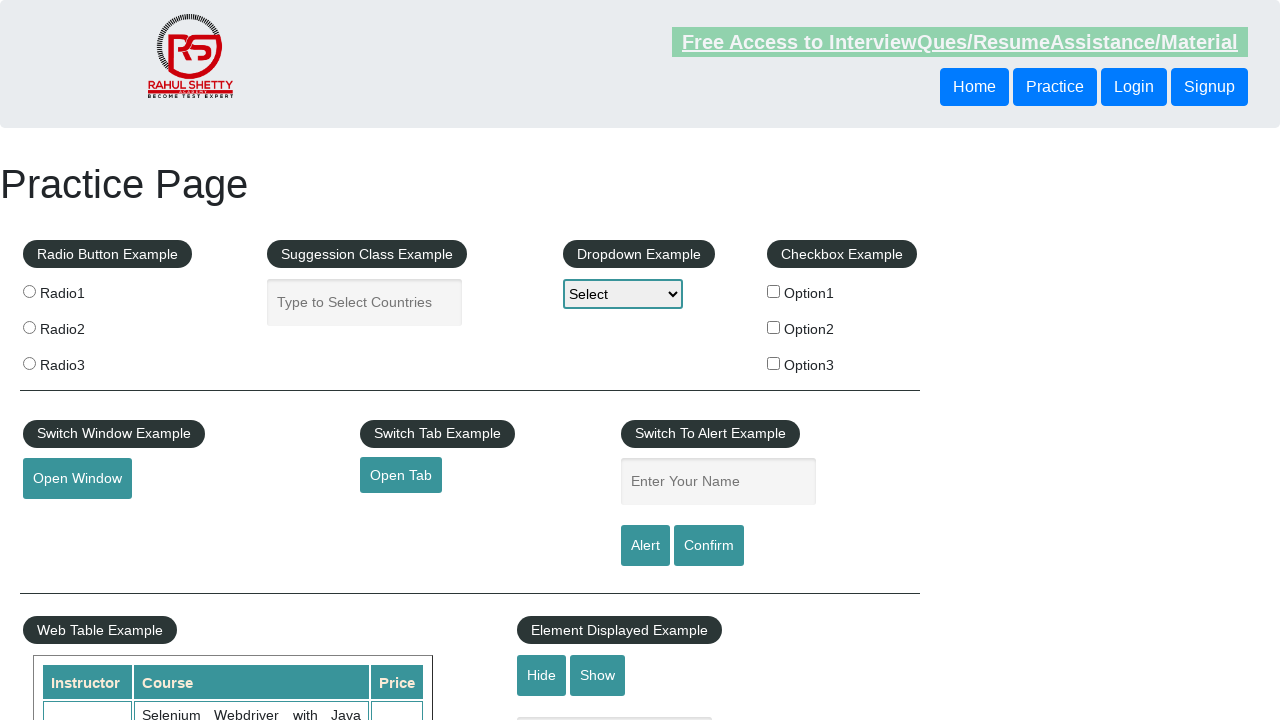

Scrolled down the page by 500 pixels
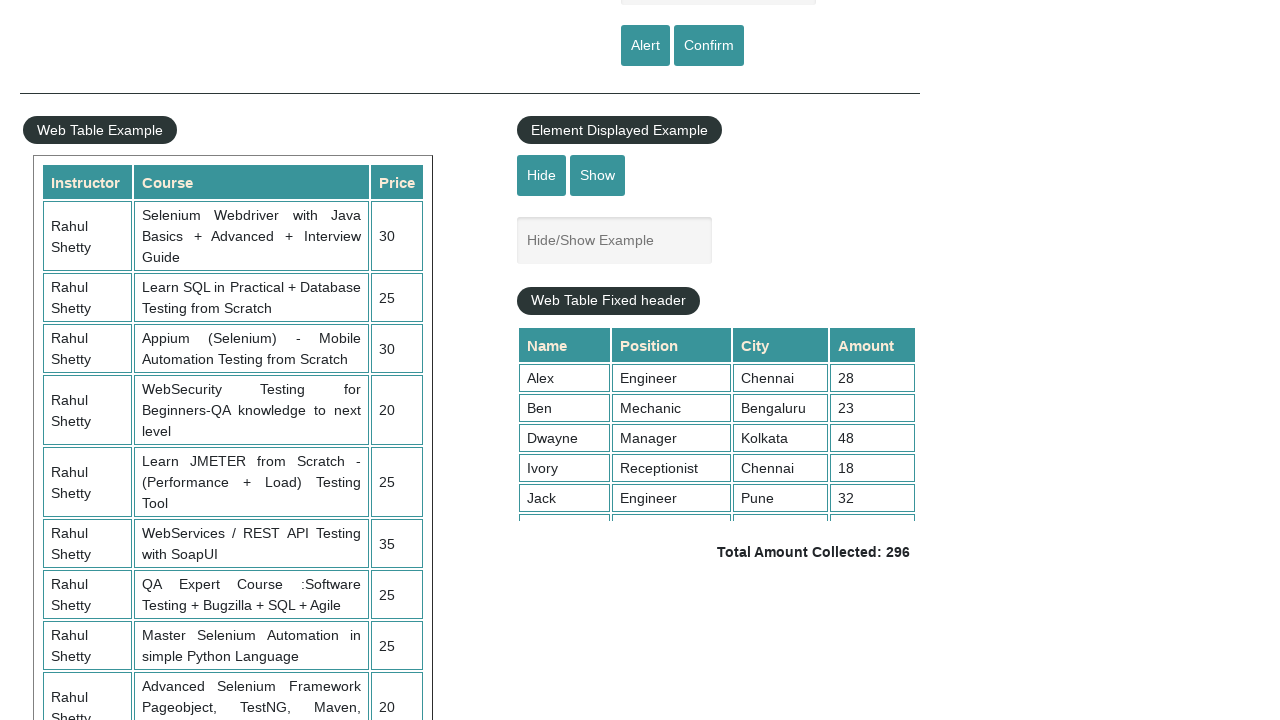

Waited 1 second for scroll animation to complete
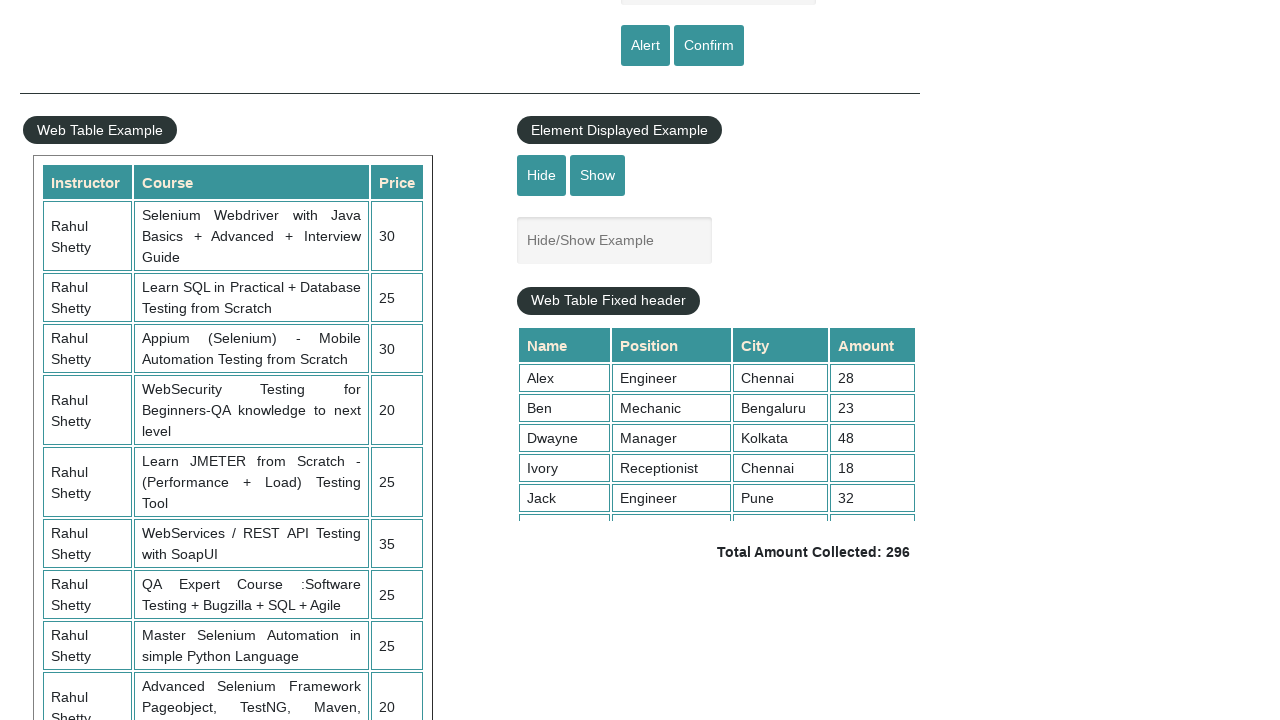

Scrolled within the fixed-header table to position 5000
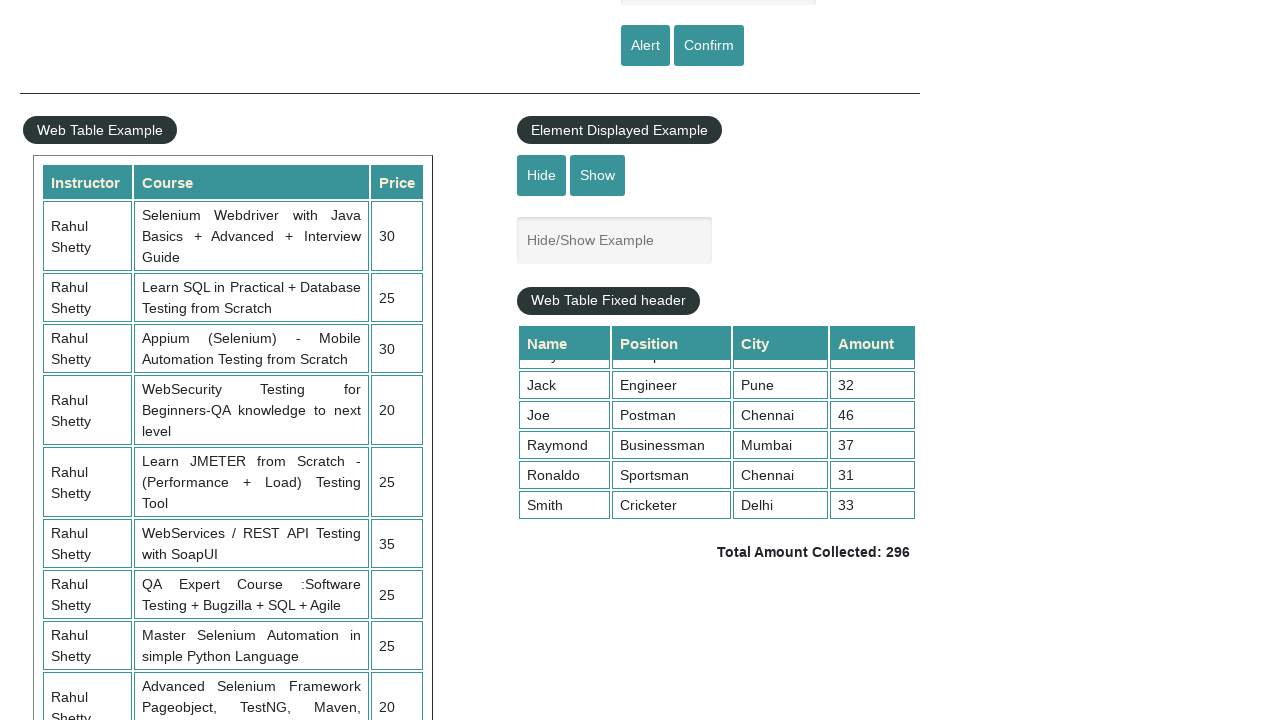

Table column 4 content became visible
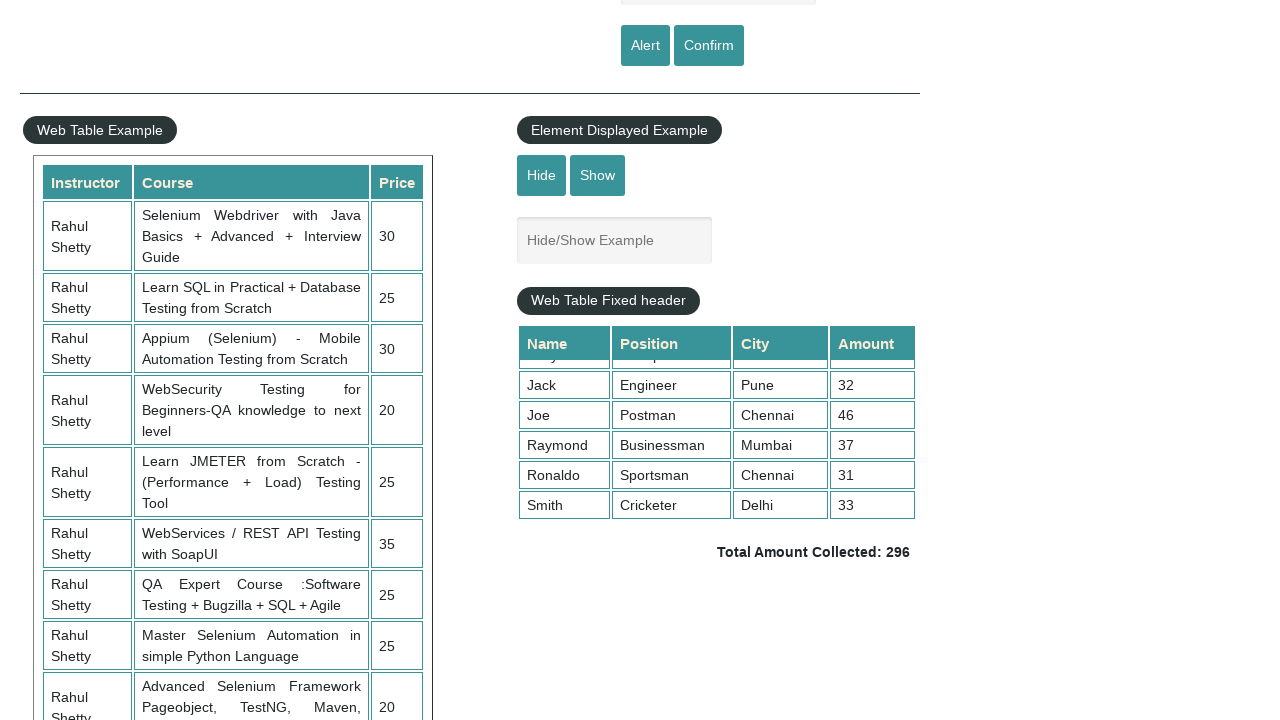

Retrieved 9 amount values from table column 4
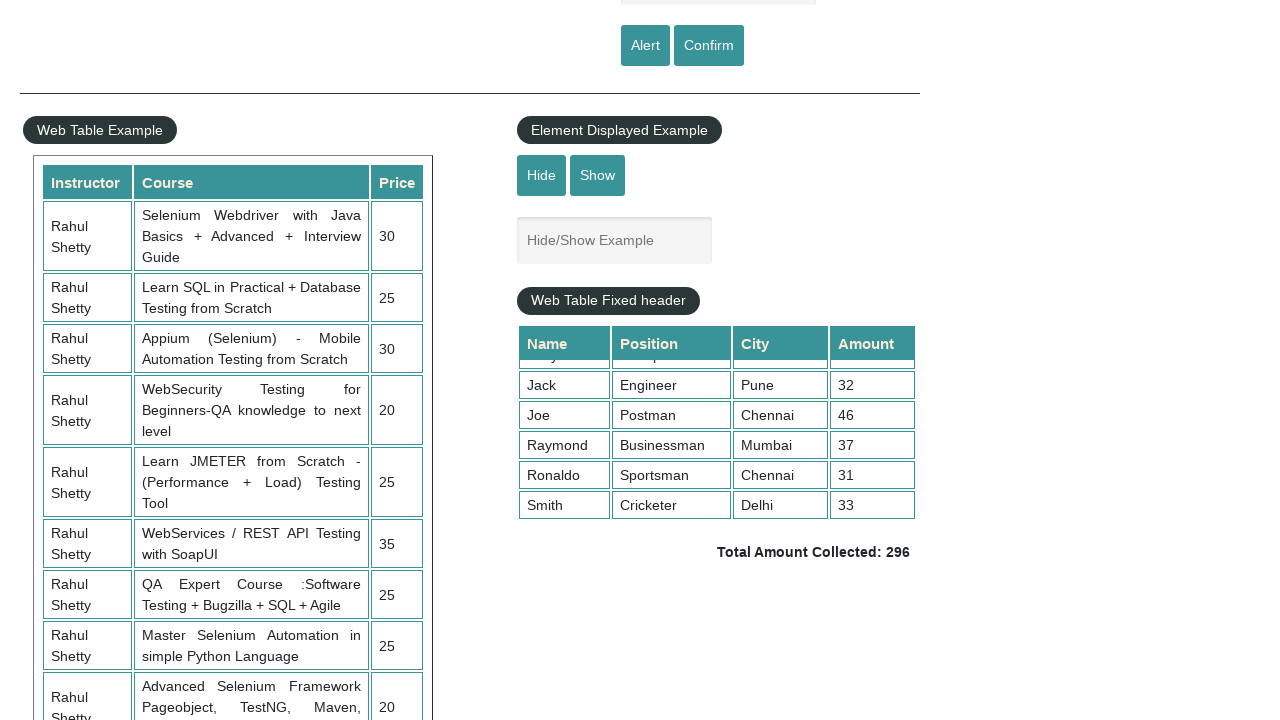

Calculated sum of all amounts: 296
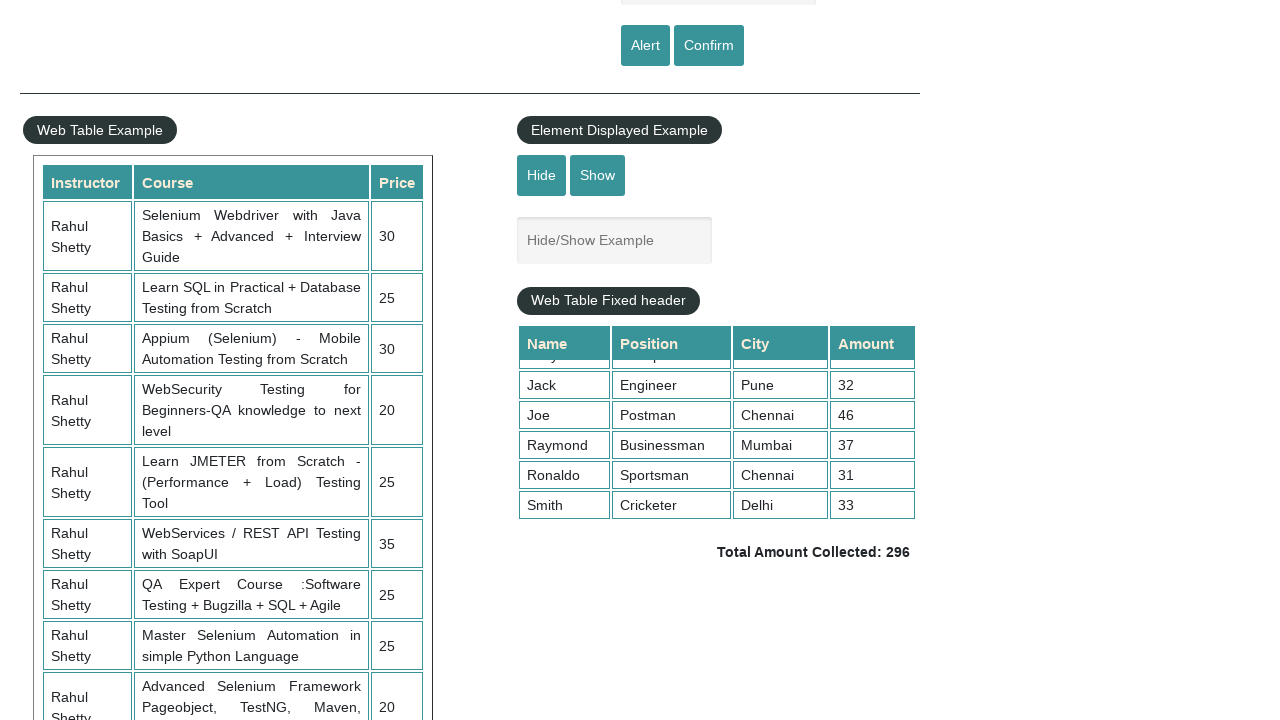

Retrieved displayed total amount text: ' Total Amount Collected: 296 '
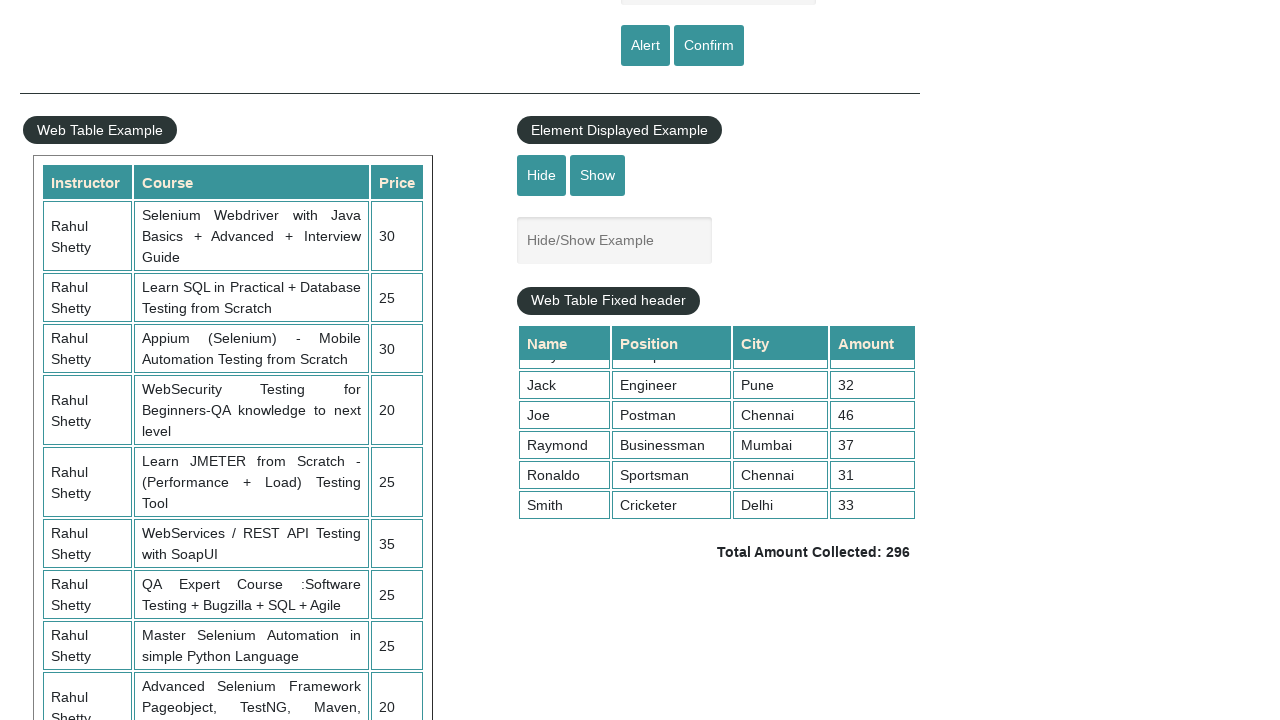

Parsed displayed total: 296
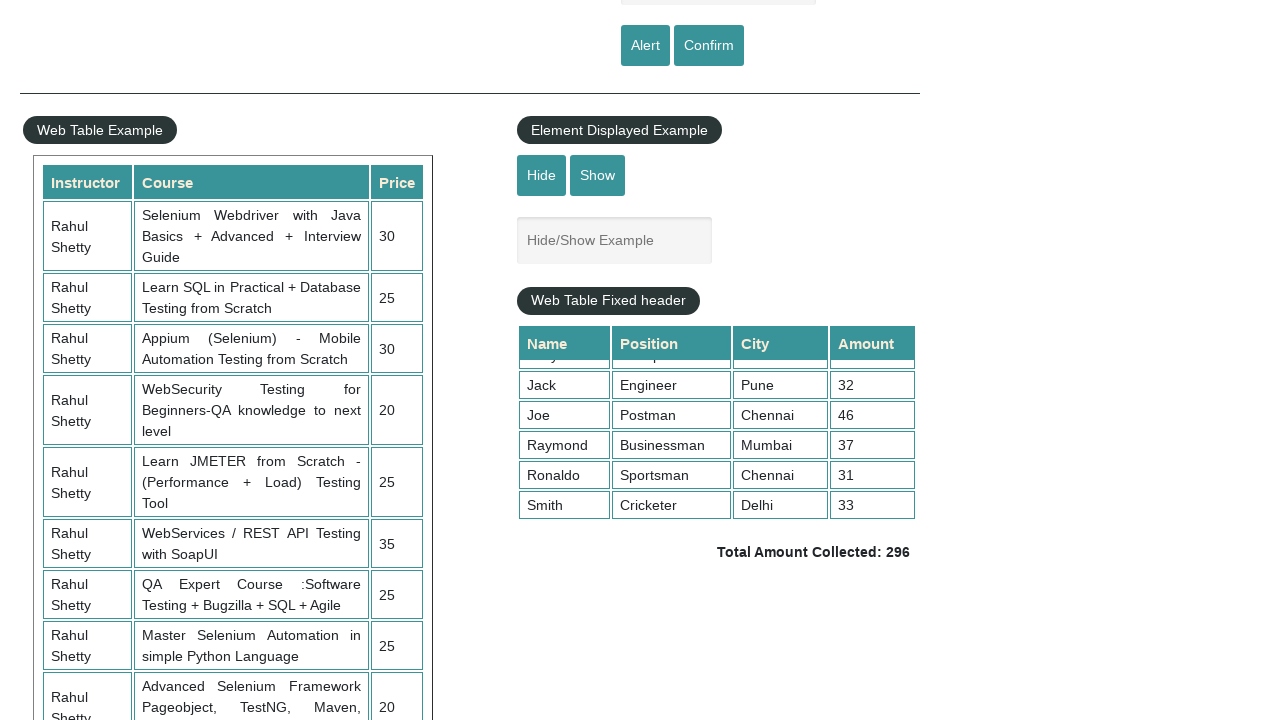

Verified calculated sum (296) matches displayed total (296)
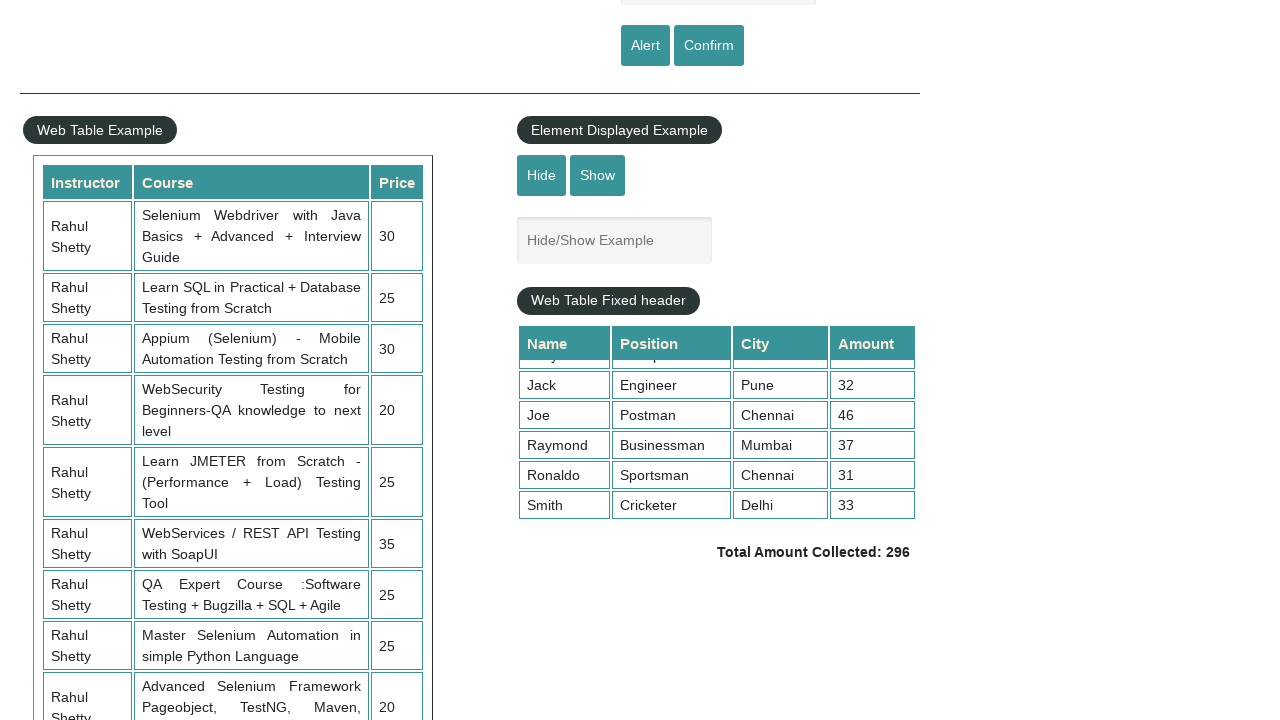

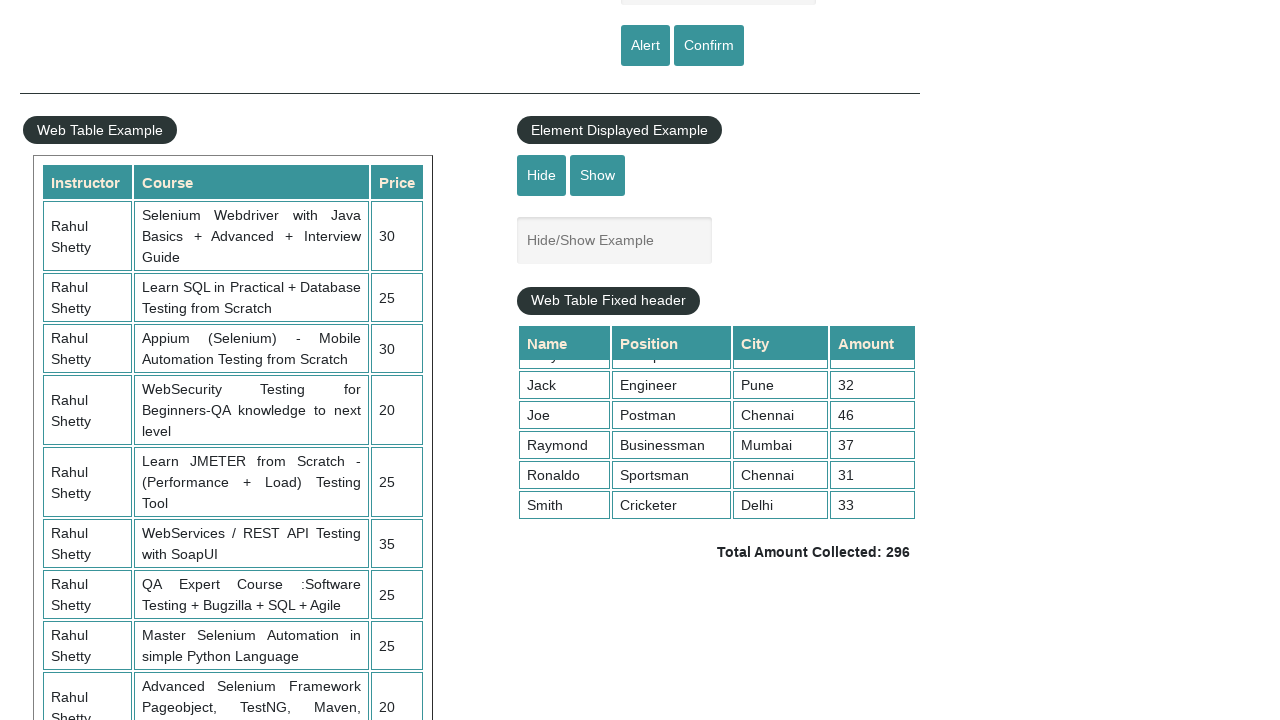